Tests datalist dropdown by entering a city name and verifying the value

Starting URL: https://bonigarcia.dev/selenium-webdriver-java/web-form.html

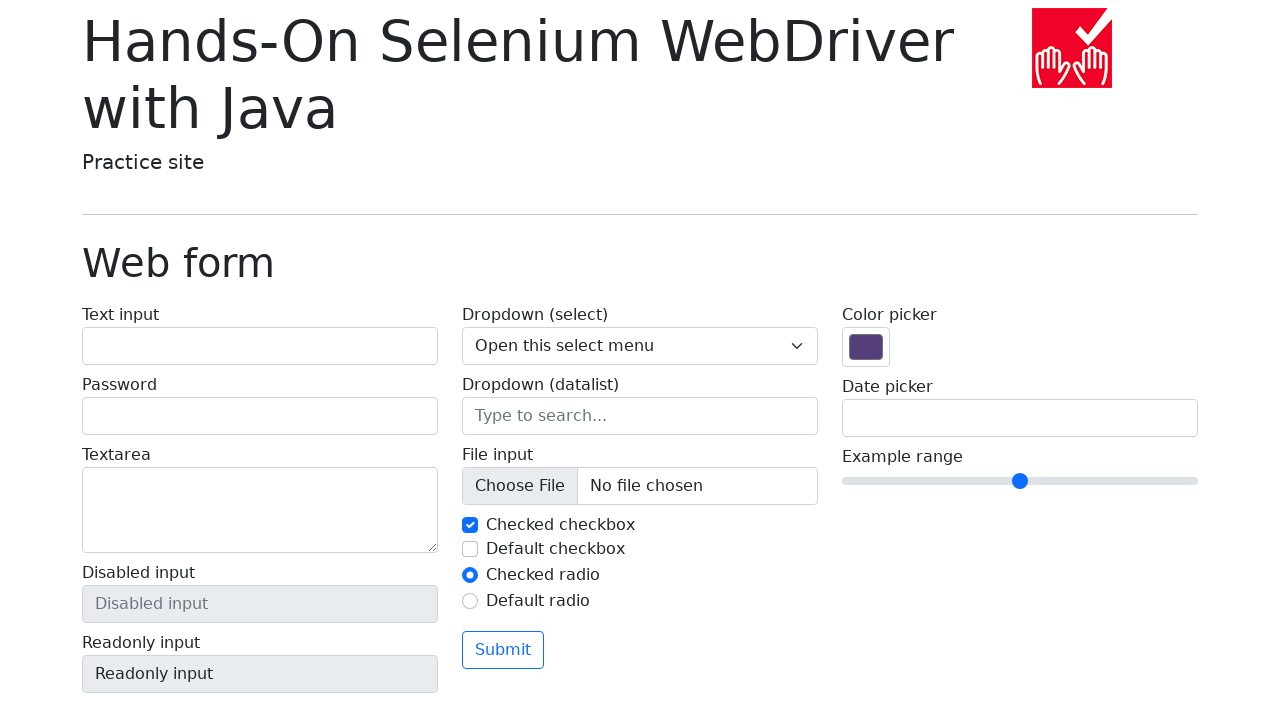

Located datalist with id 'my-options' and counted options
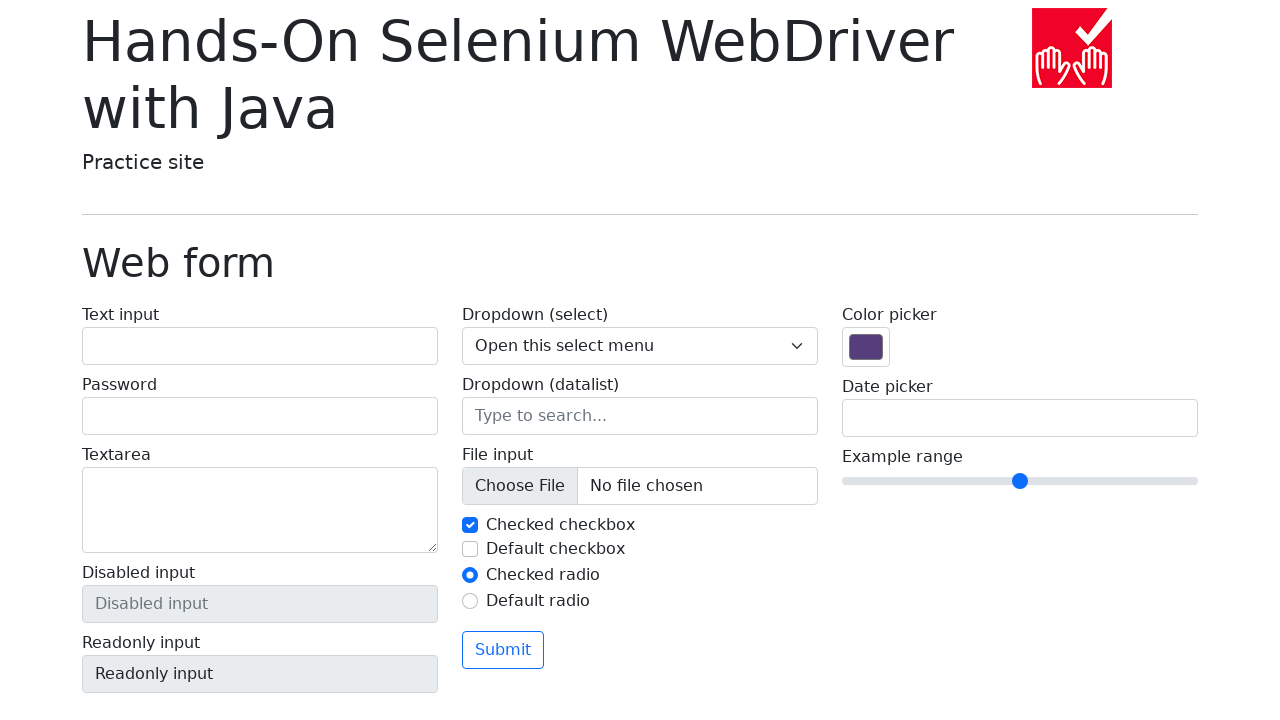

Verified datalist has exactly 5 options
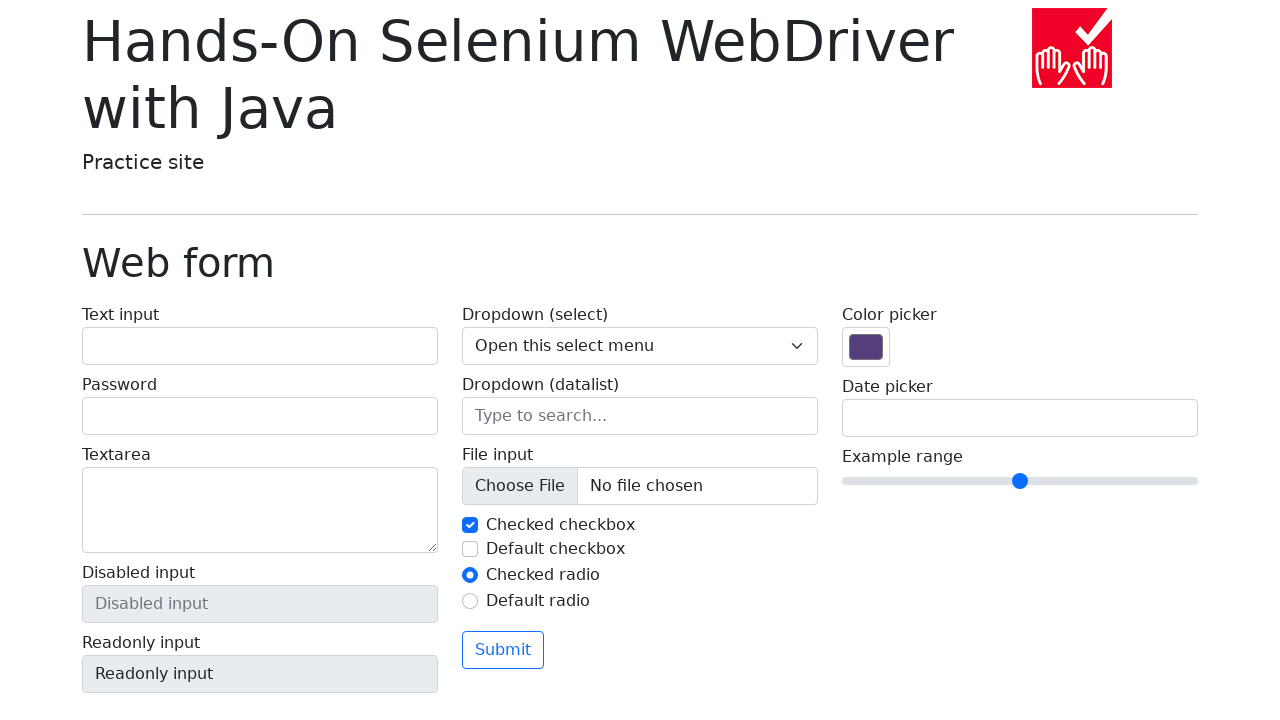

Entered 'San Francisco' in datalist input field on input[name='my-datalist']
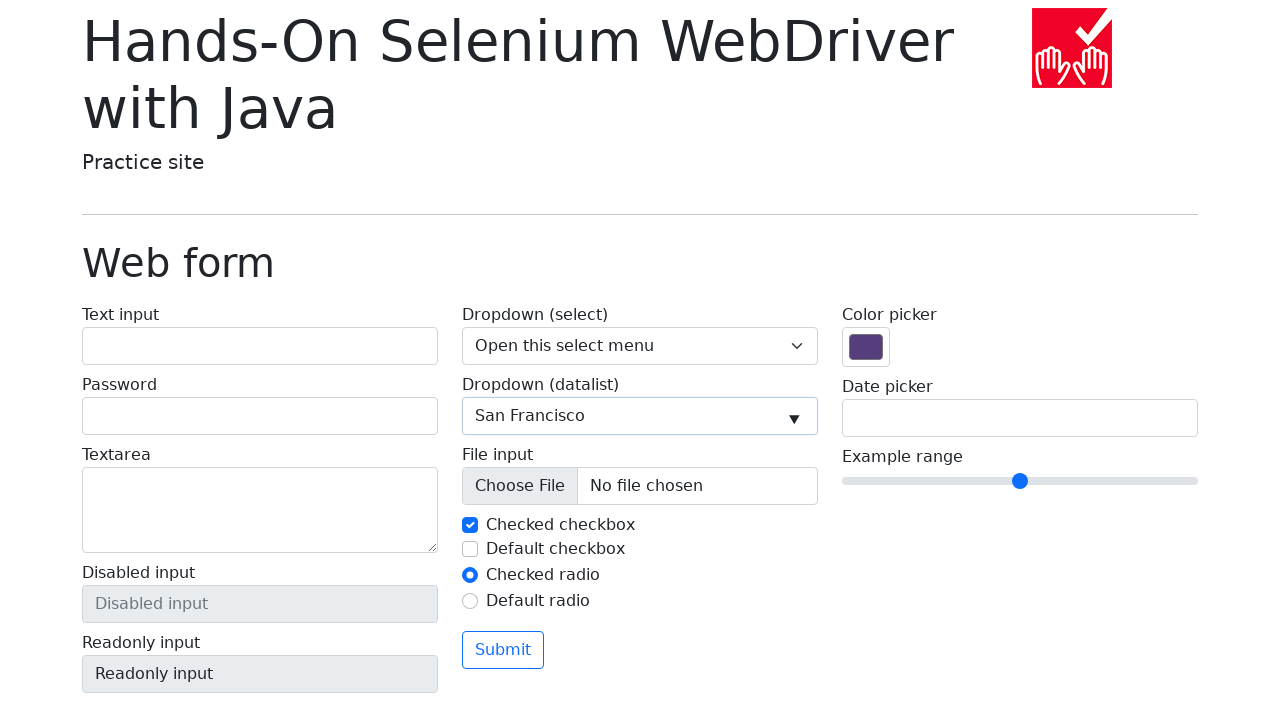

Verified datalist input field contains 'San Francisco'
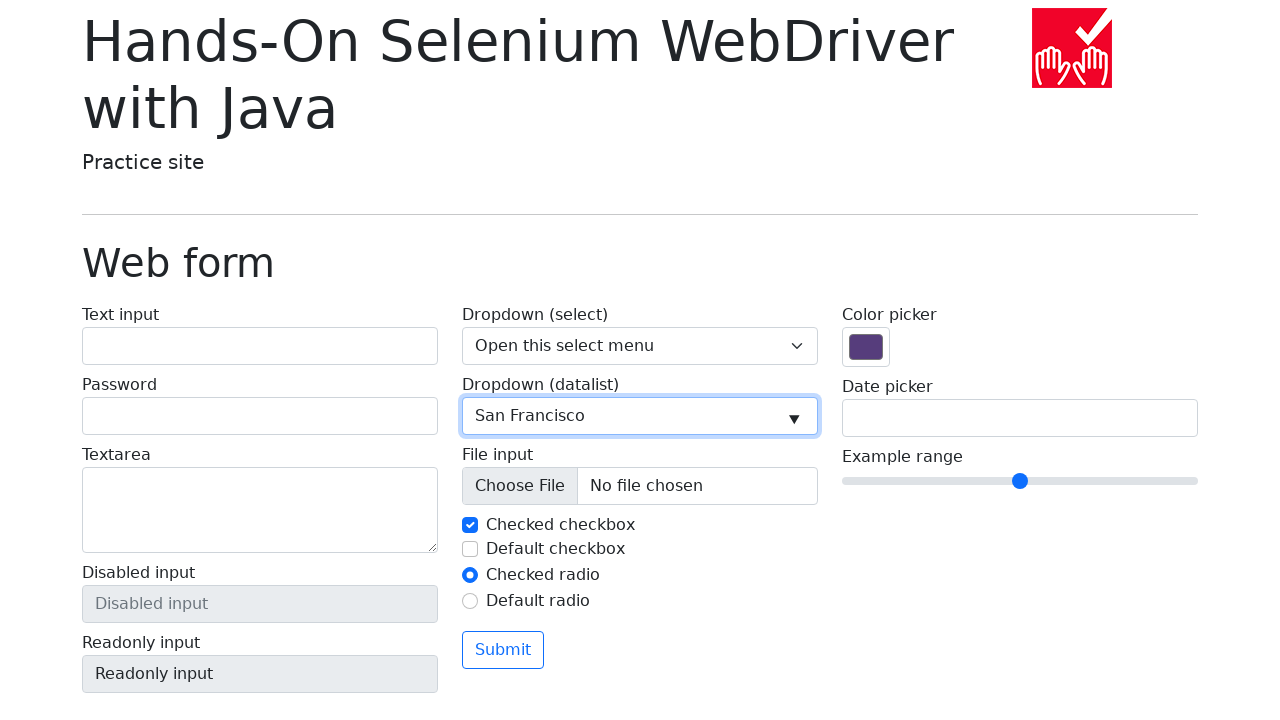

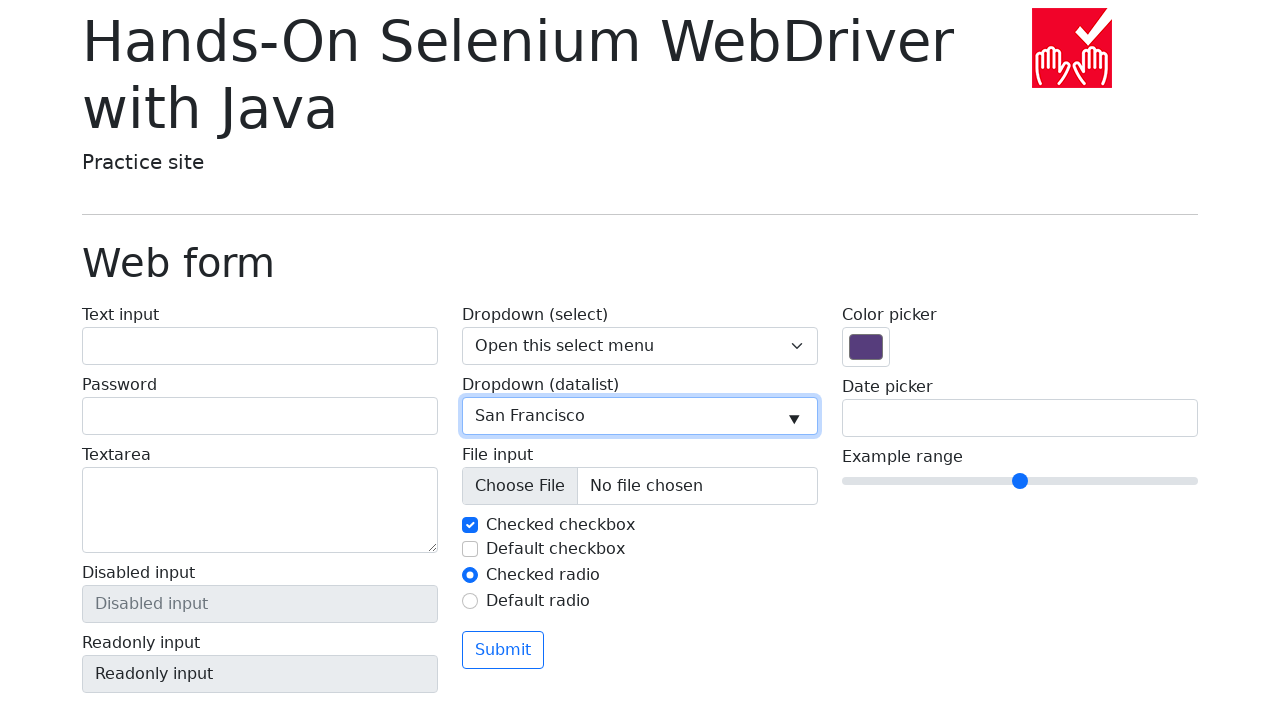